Opens the BMW website homepage and maximizes the browser window to verify the page loads correctly.

Starting URL: https://www.bmw.com/en/index.html

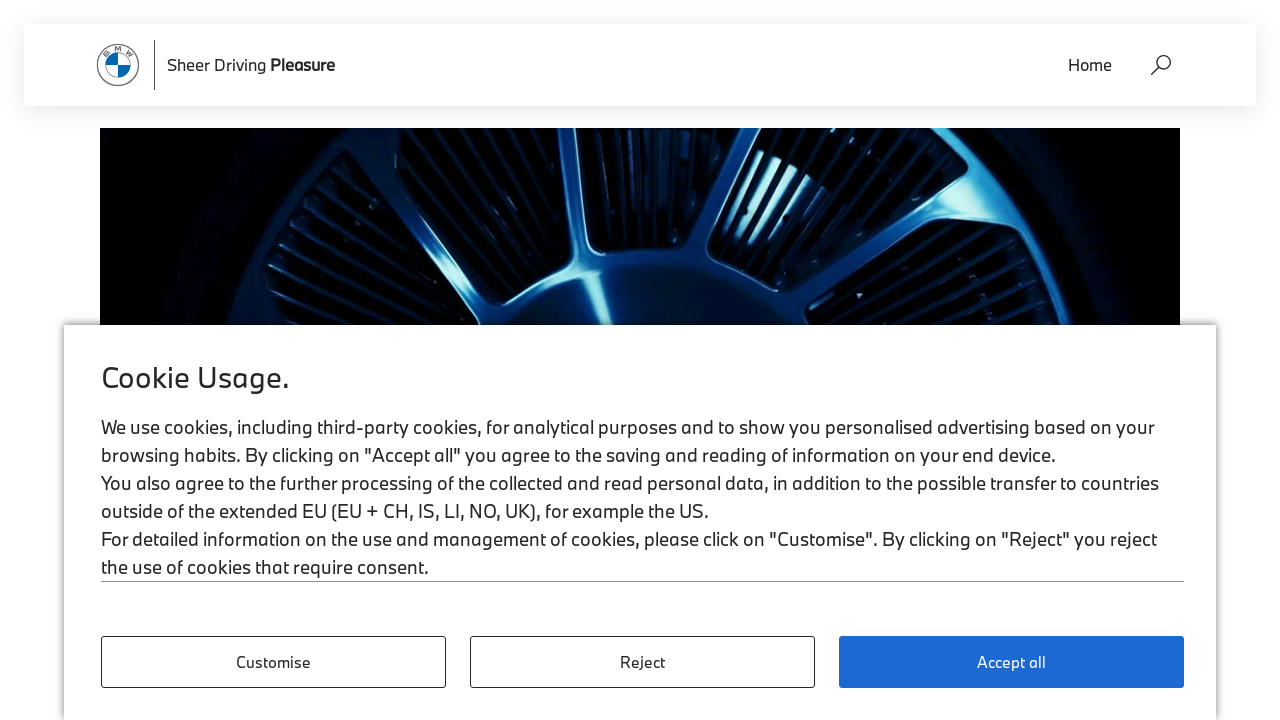

Set viewport to 1920x1080 to maximize browser window
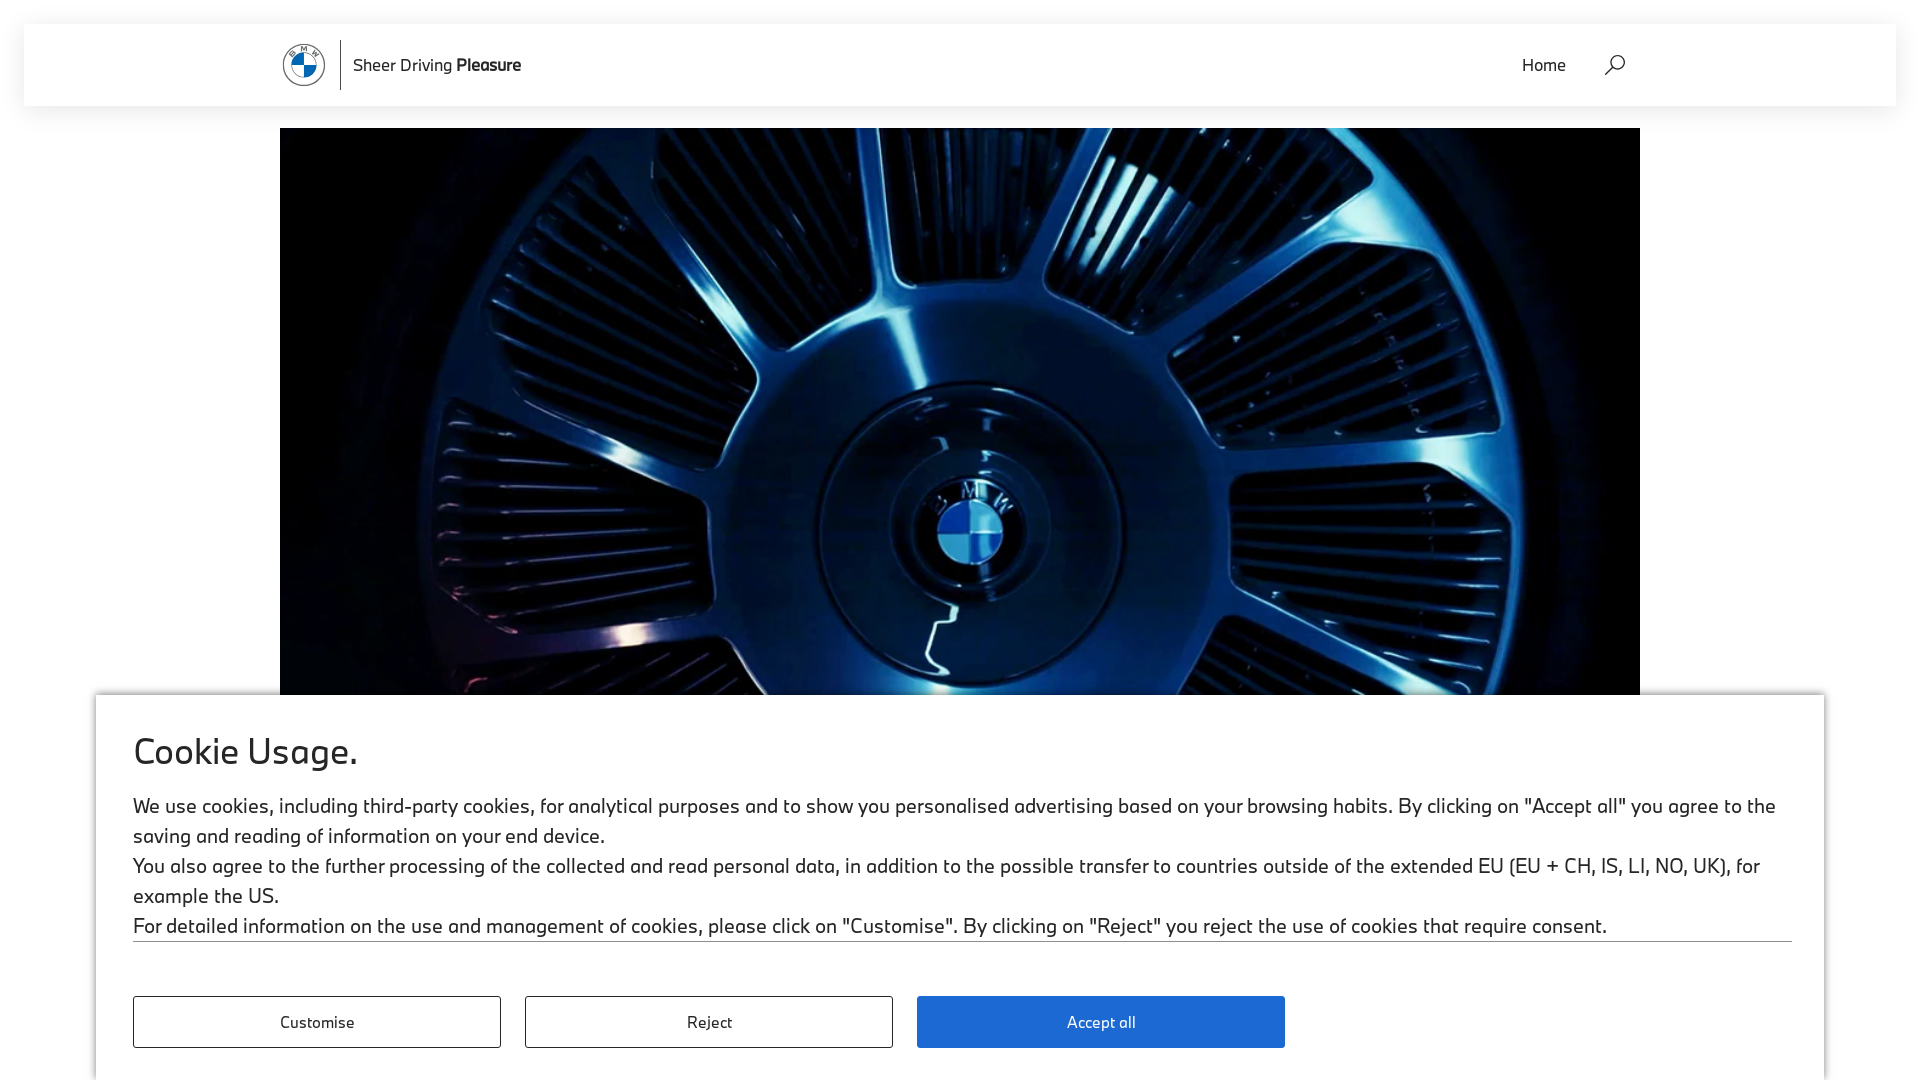

BMW homepage fully loaded (domcontentloaded state)
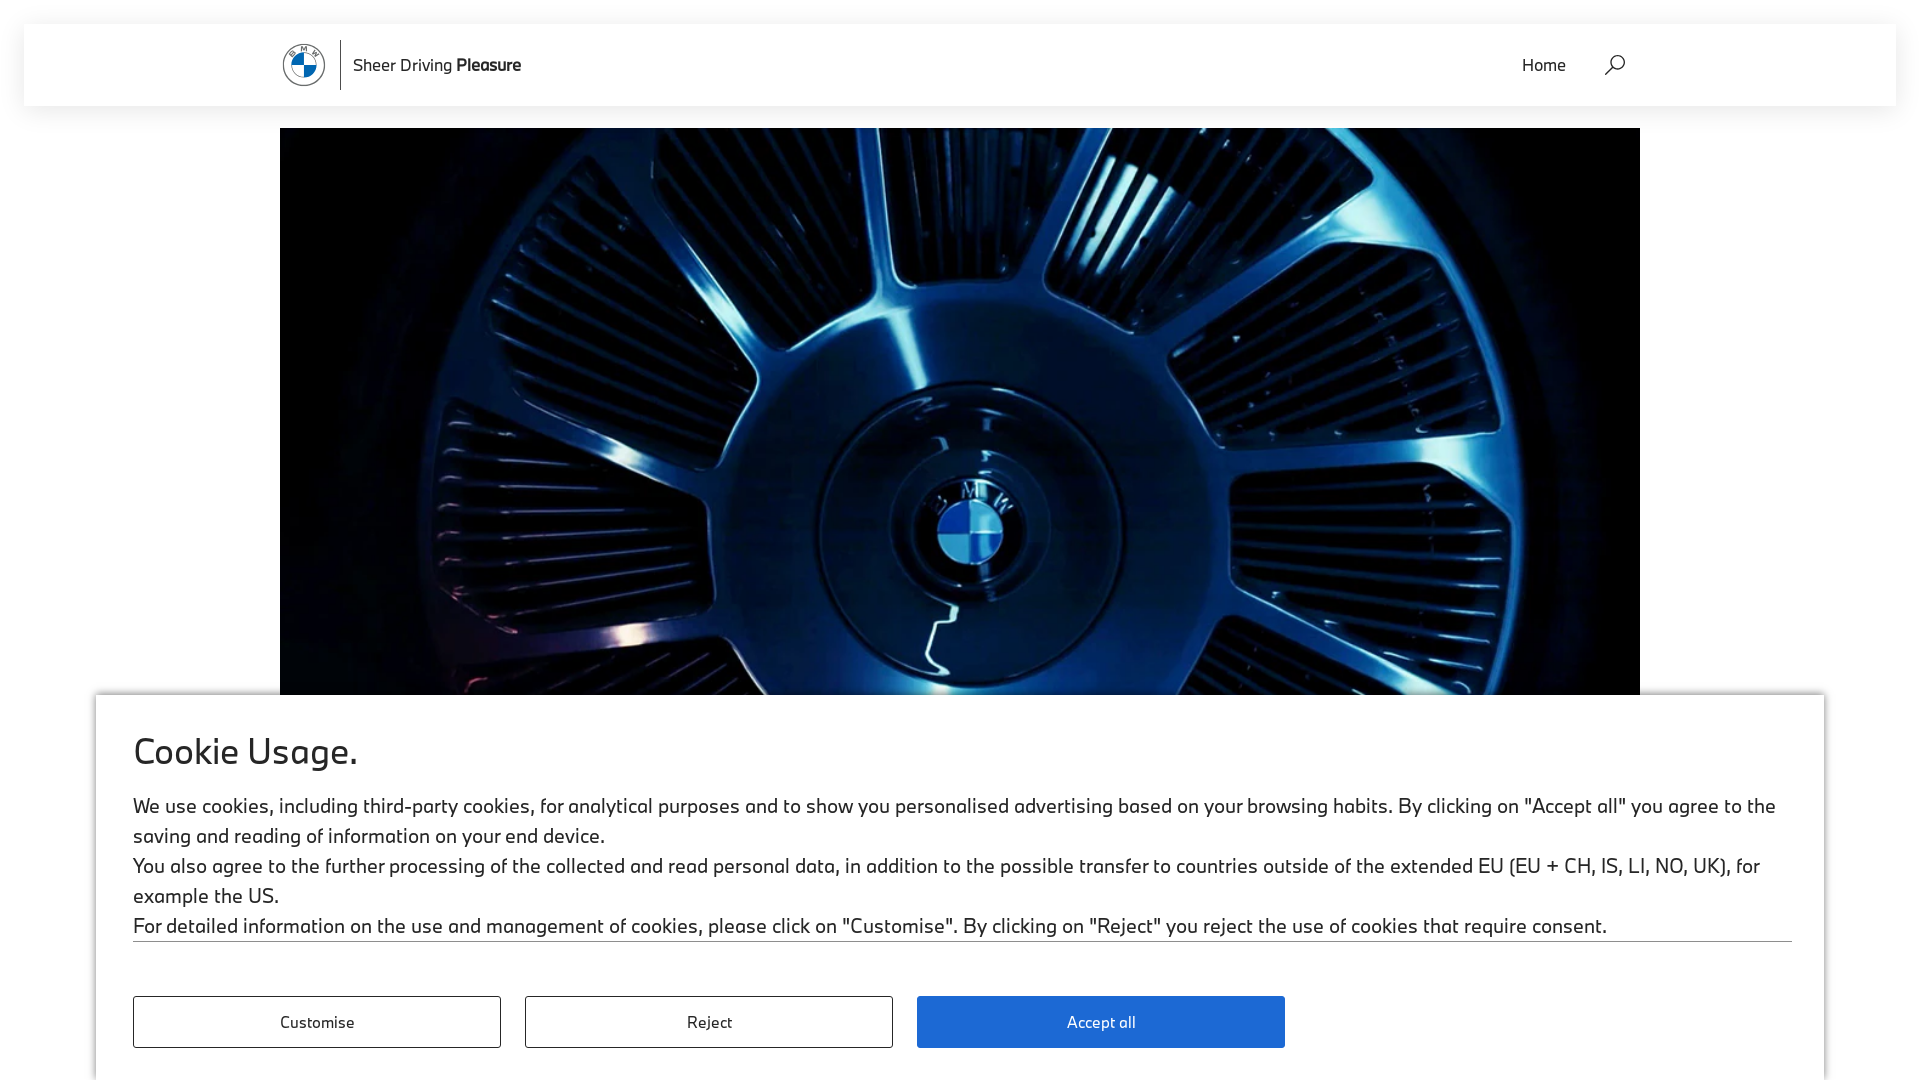

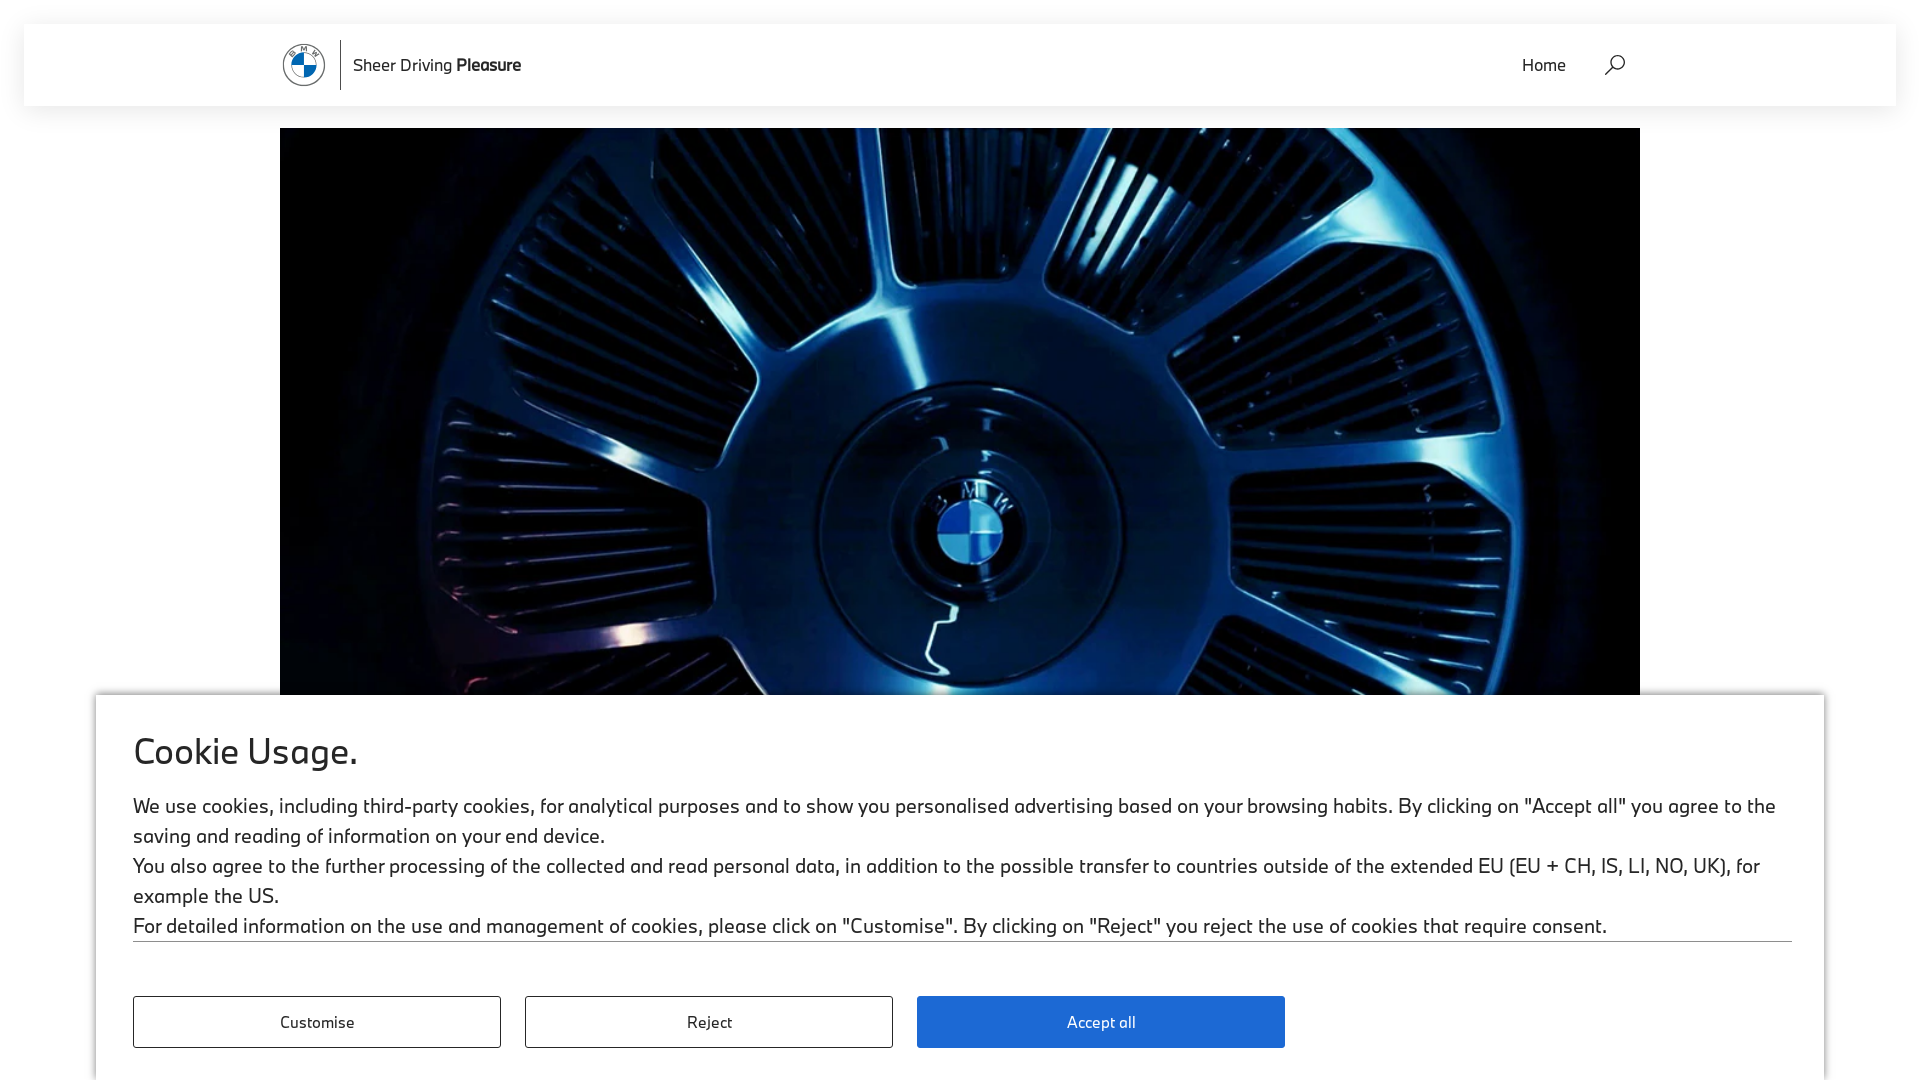